Tests the forgot password functionality by clicking the forgot password link and filling in the password reset form with email, new password, and password confirmation fields.

Starting URL: https://rahulshettyacademy.com/client

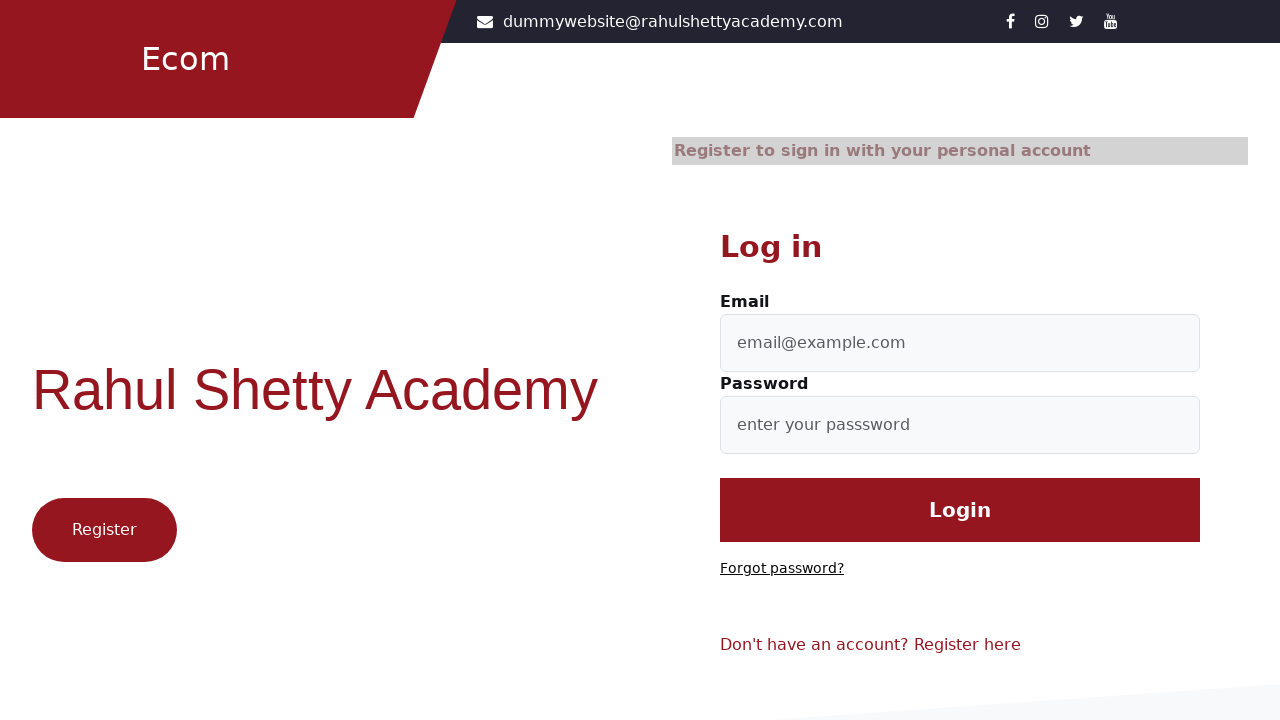

Clicked Forgot Password link at (782, 569) on text=Forgot password?
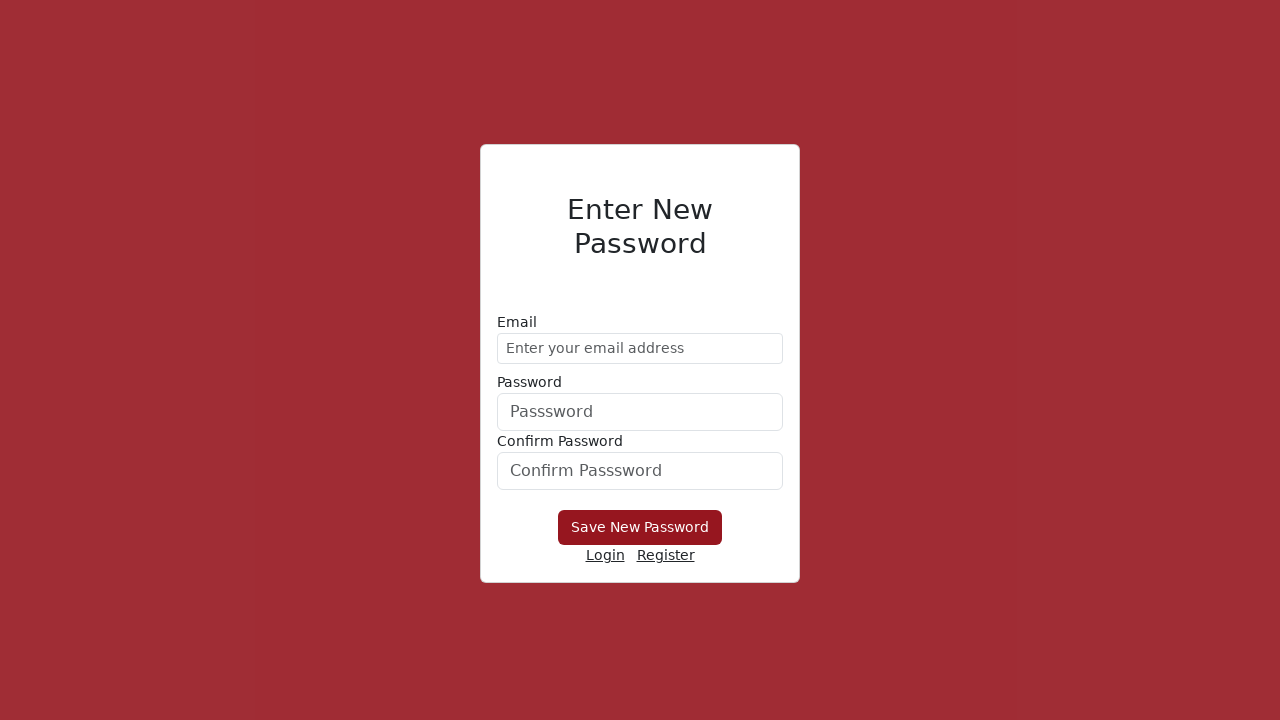

Filled email field with testuser2024@gmail.com on //form/div[1]/input
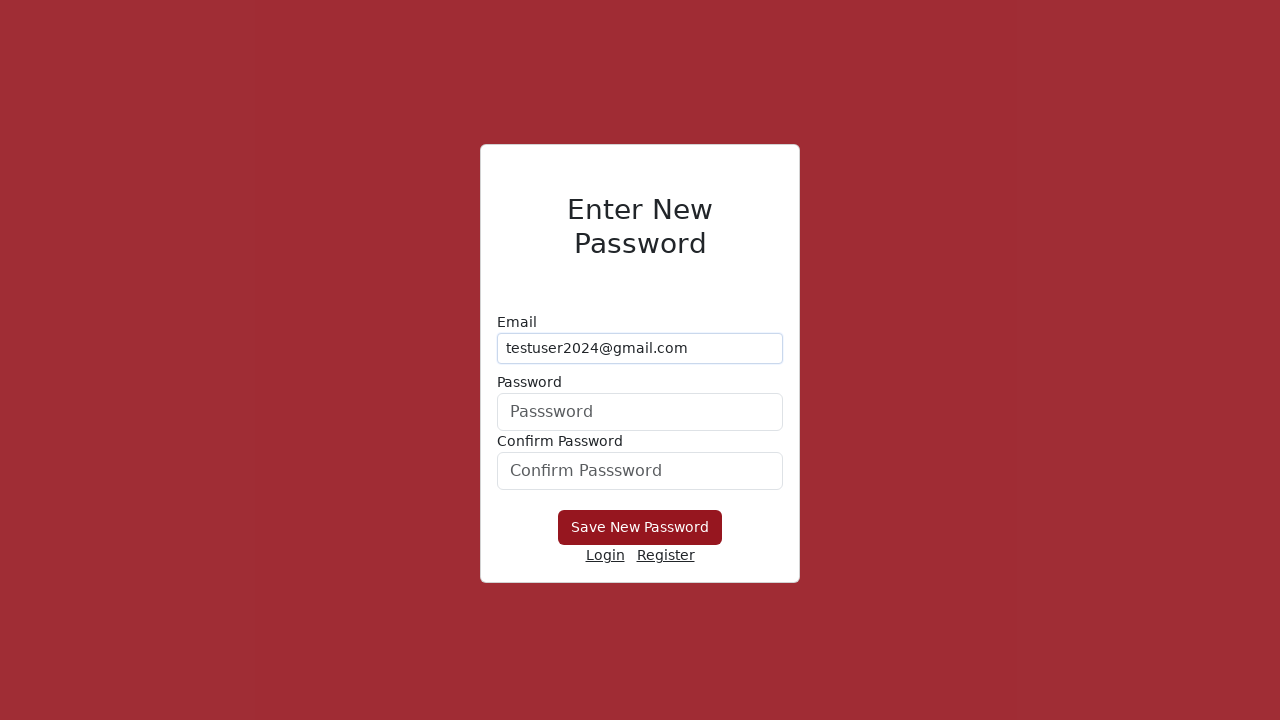

Filled new password field with SecurePass456 on form div:nth-child(2) input
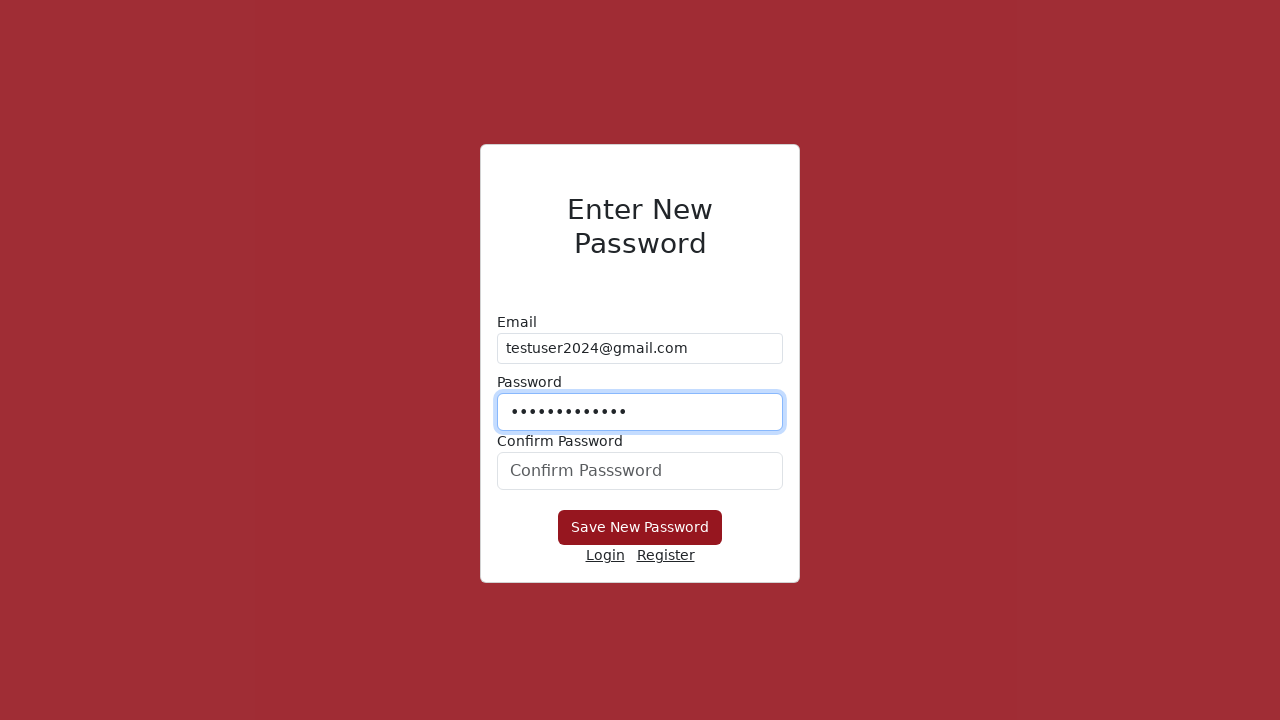

Filled password confirmation field with SecurePass456 on #confirmPassword
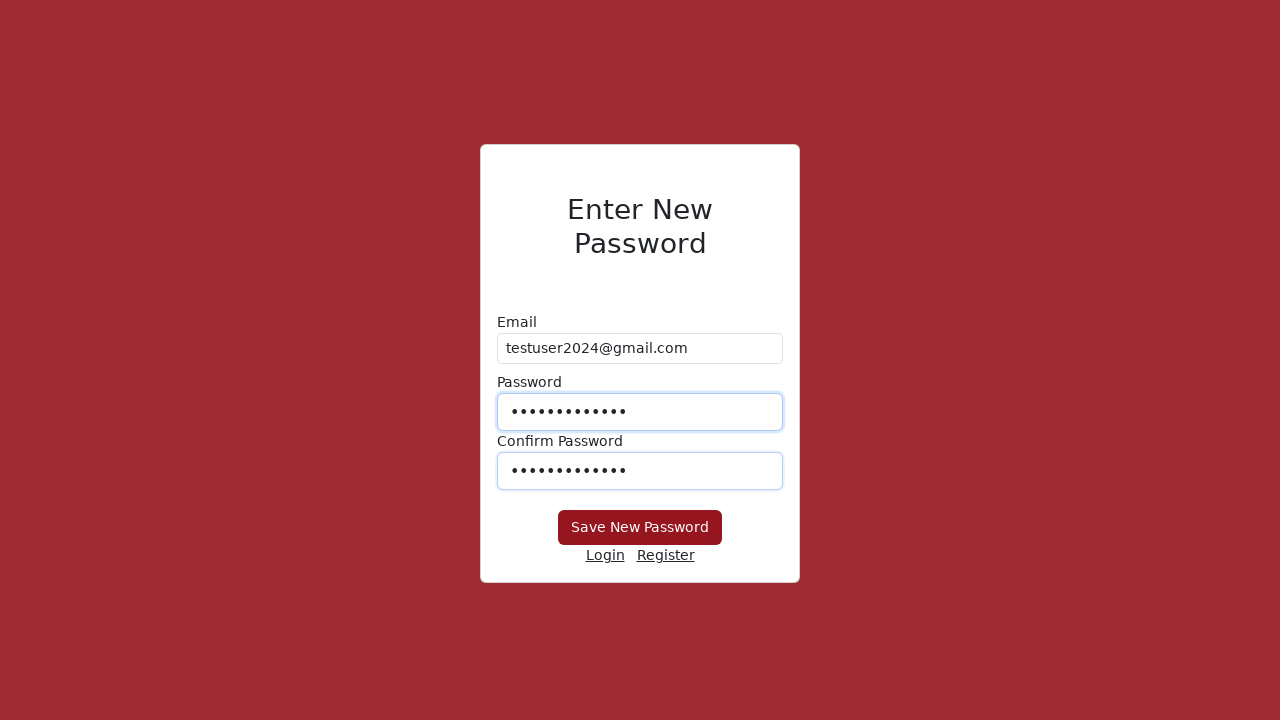

Clicked Save New Password button to submit password reset form at (640, 528) on xpath=//button[text()='Save New Password']
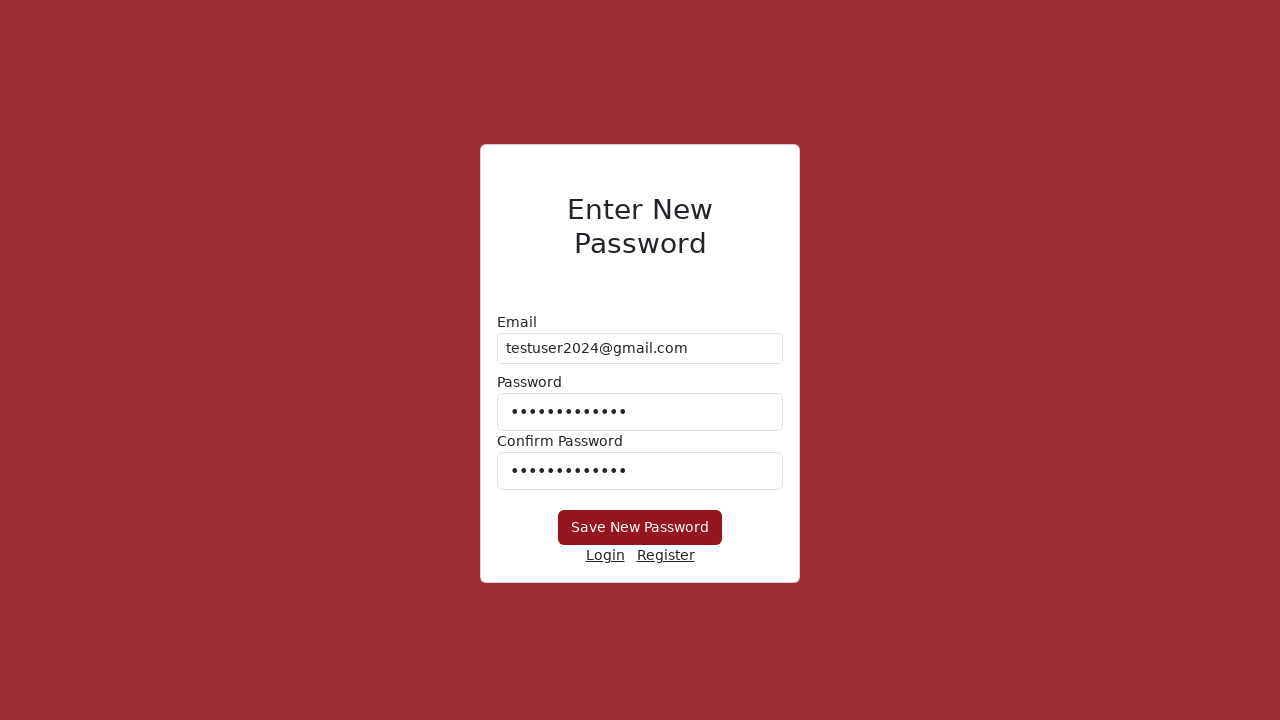

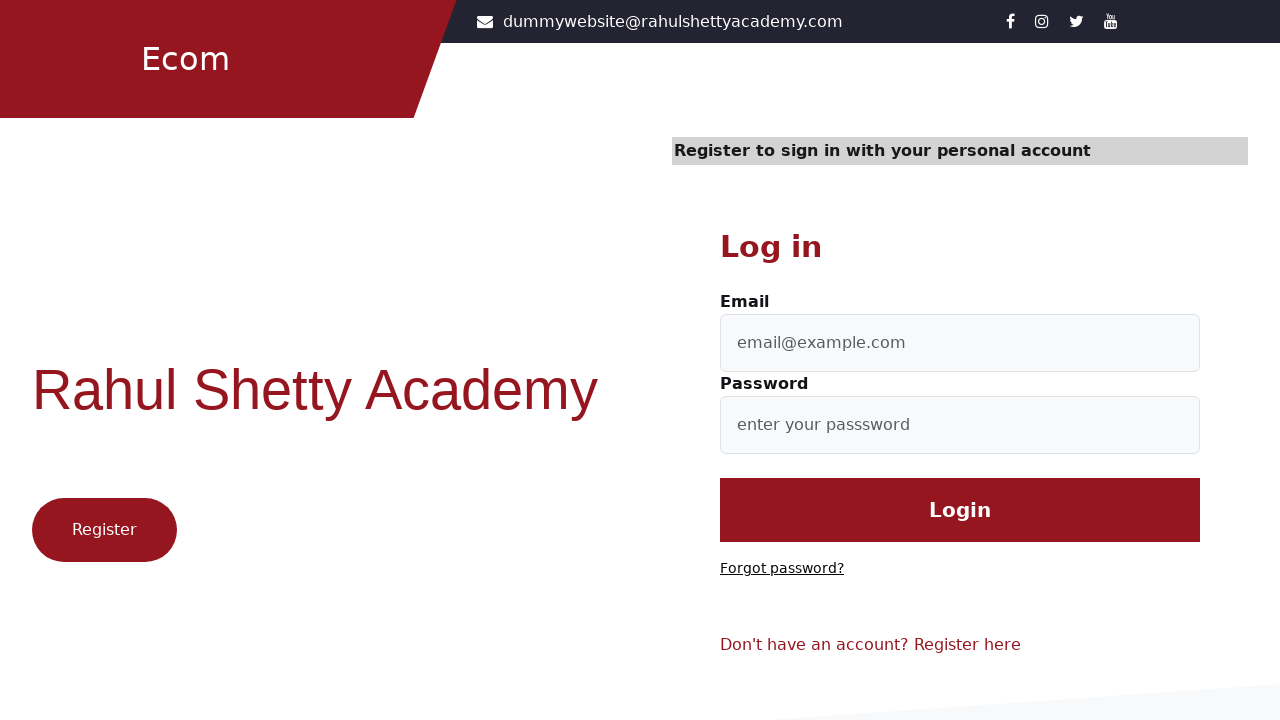